Clicks a link, navigates to second page, goes back and forward in browser history

Starting URL: http://guinea-pig.webdriver.io

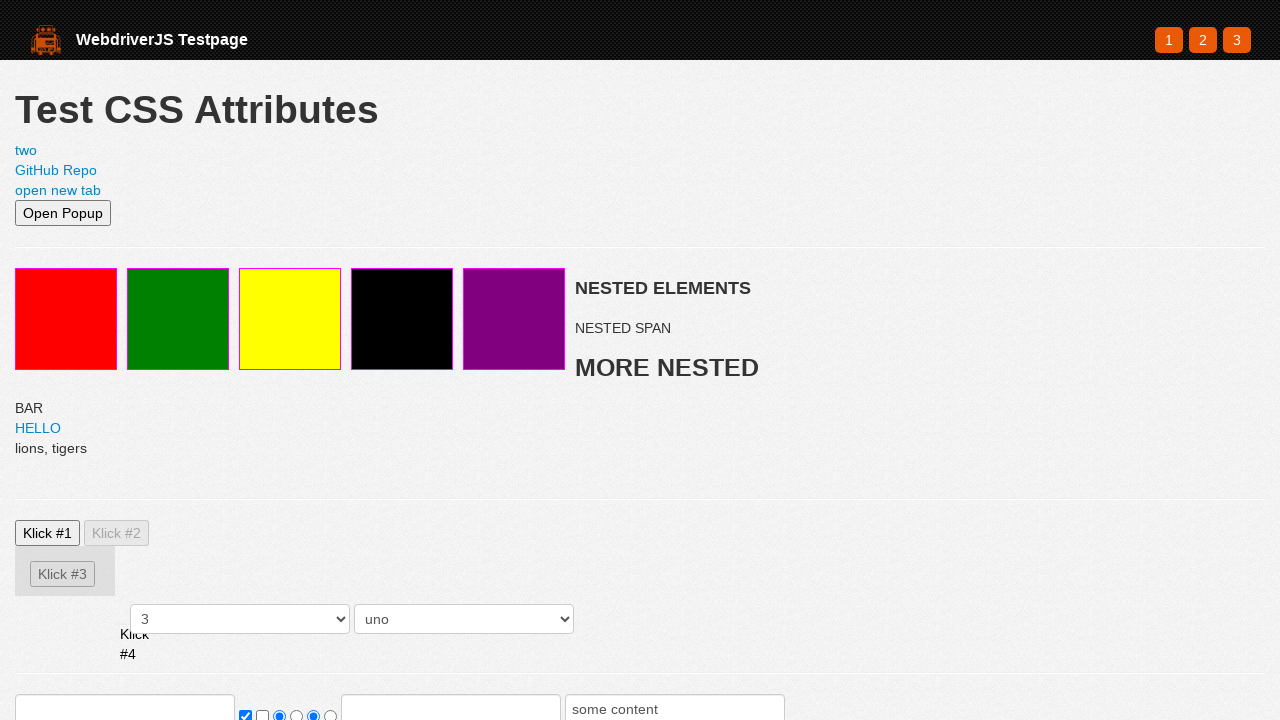

Clicked link to navigate to second page at (26, 150) on #secondPageLink
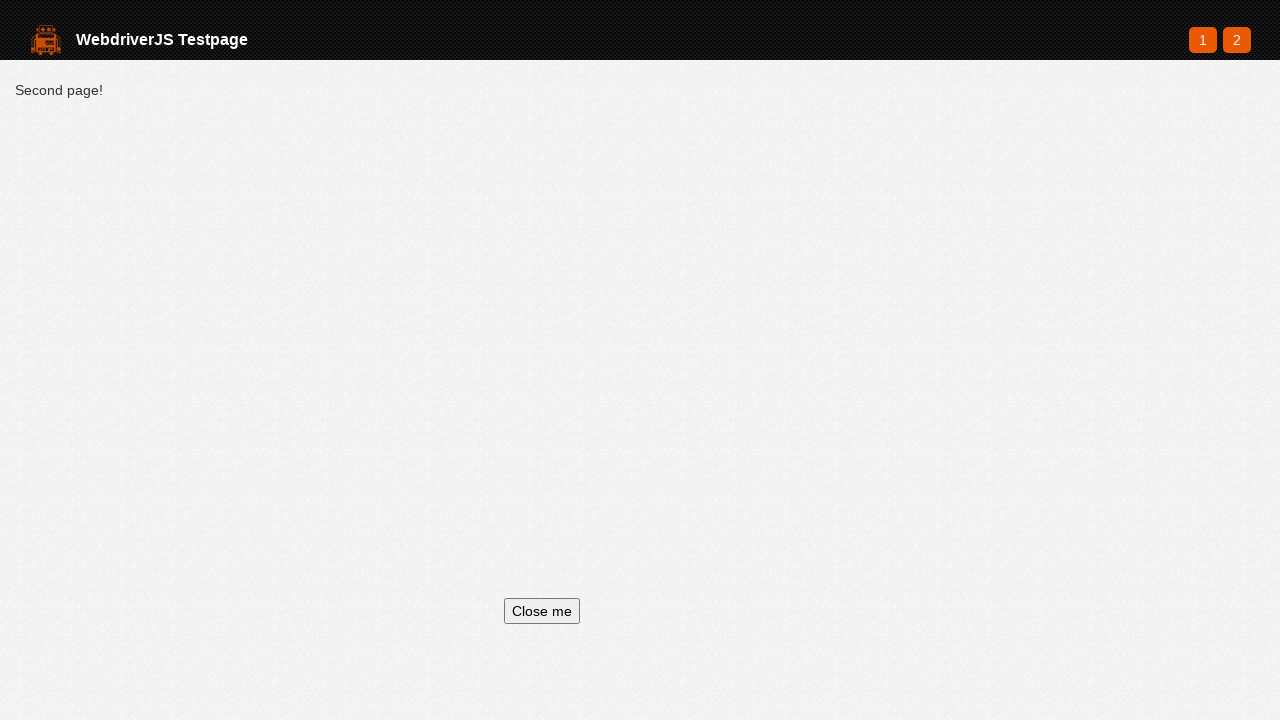

Second page loaded (domcontentloaded)
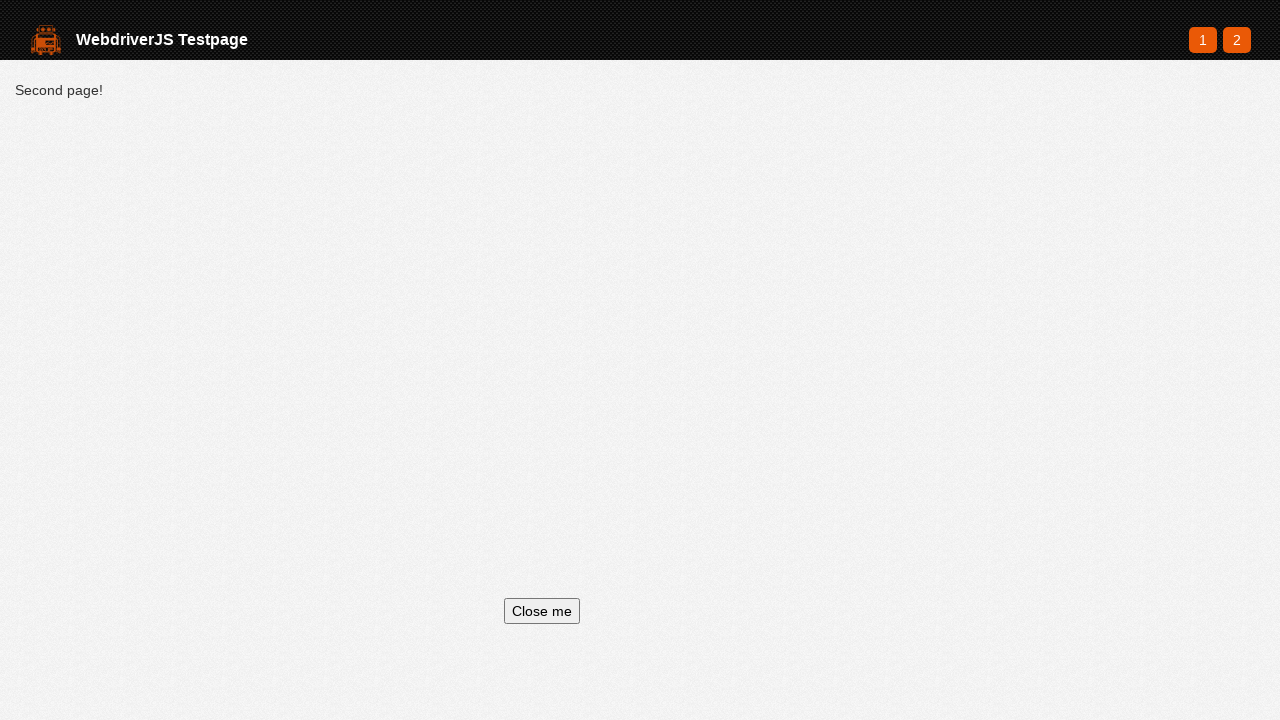

Navigated back to first page using browser back button
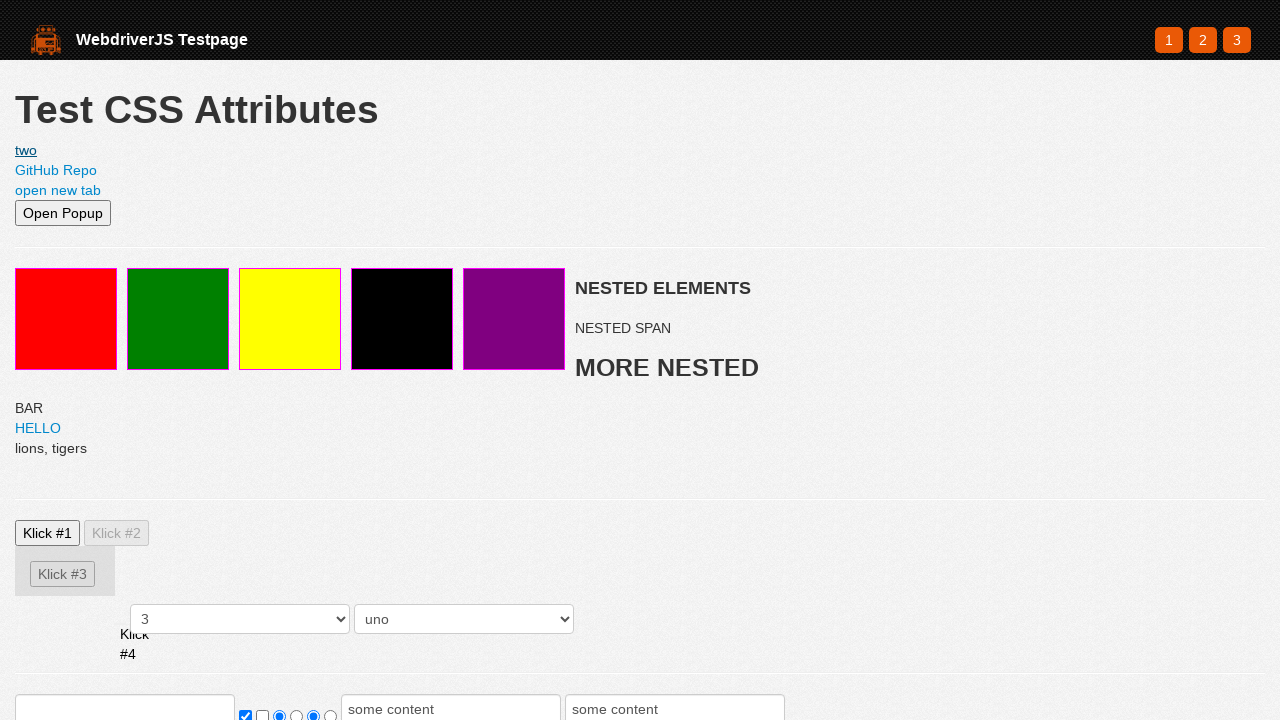

First page loaded (domcontentloaded)
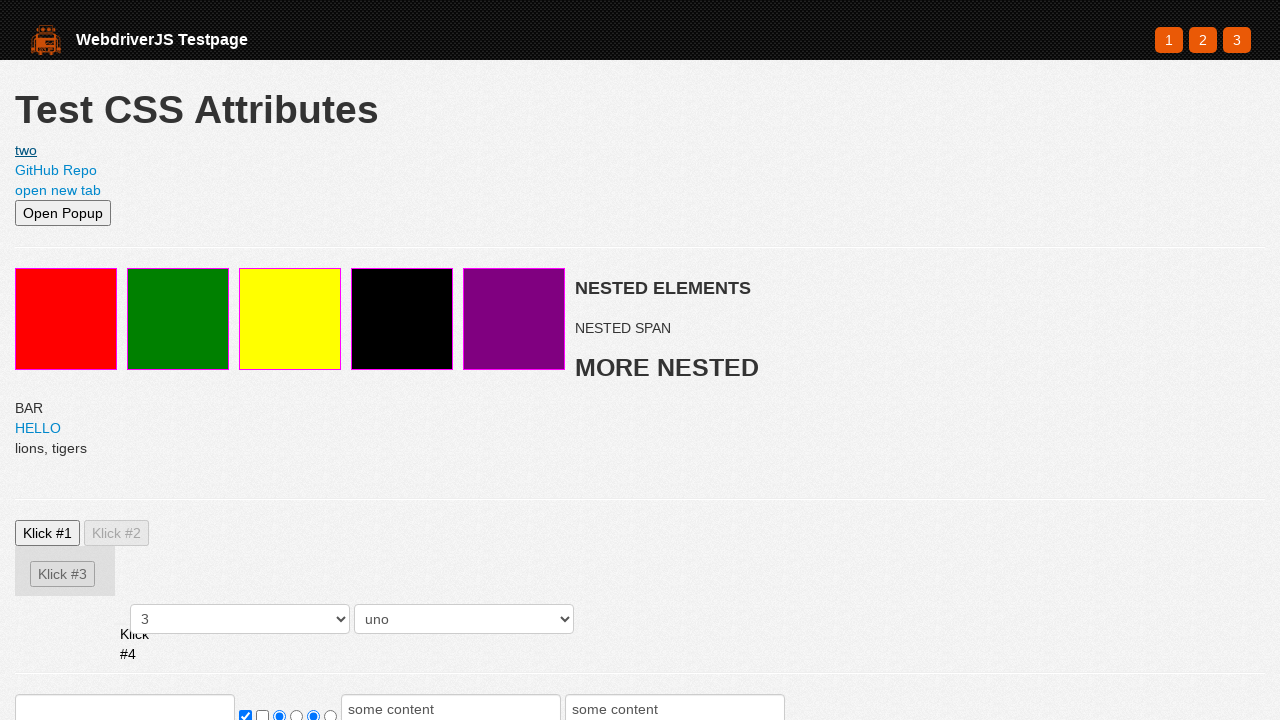

Navigated forward to second page using browser forward button
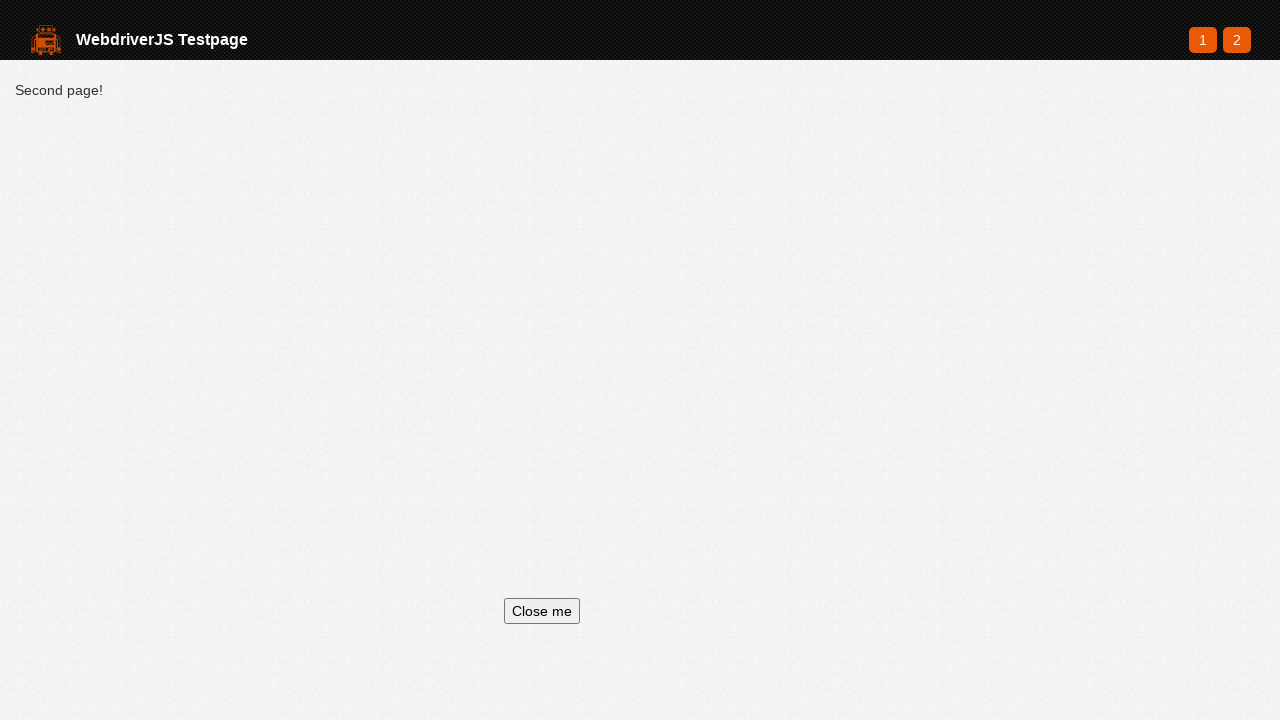

Second page loaded again (domcontentloaded)
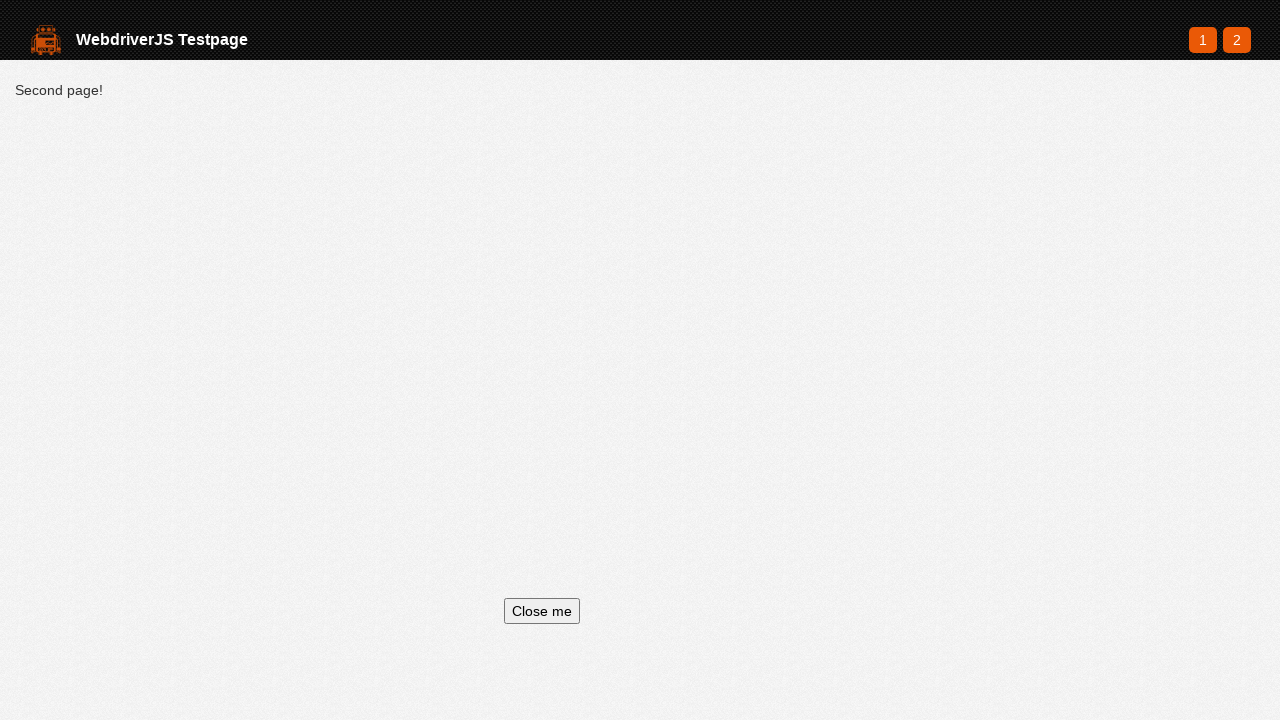

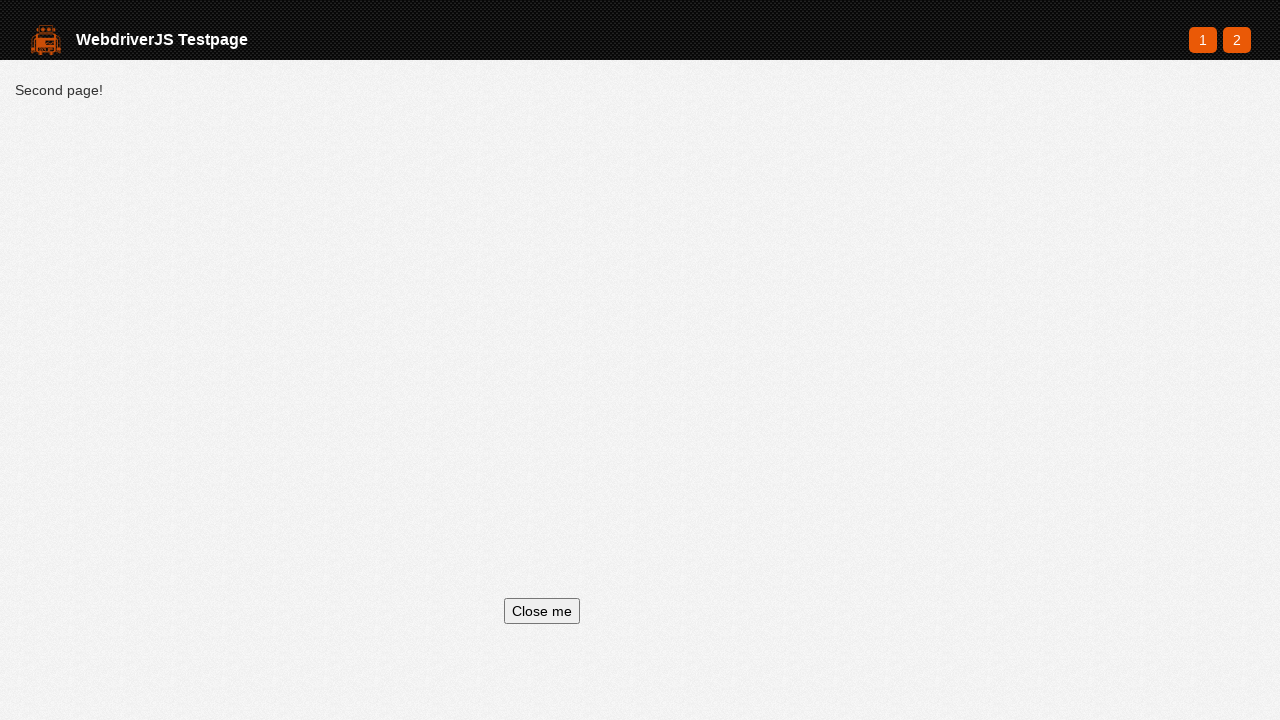